Tests Bootstrap dropdown functionality by clicking the dropdown button and selecting the "CONTACT US" option from the dropdown menu

Starting URL: https://www.automationtestinginsider.com/2019/12/bootstrap-dropdown-example_12.html

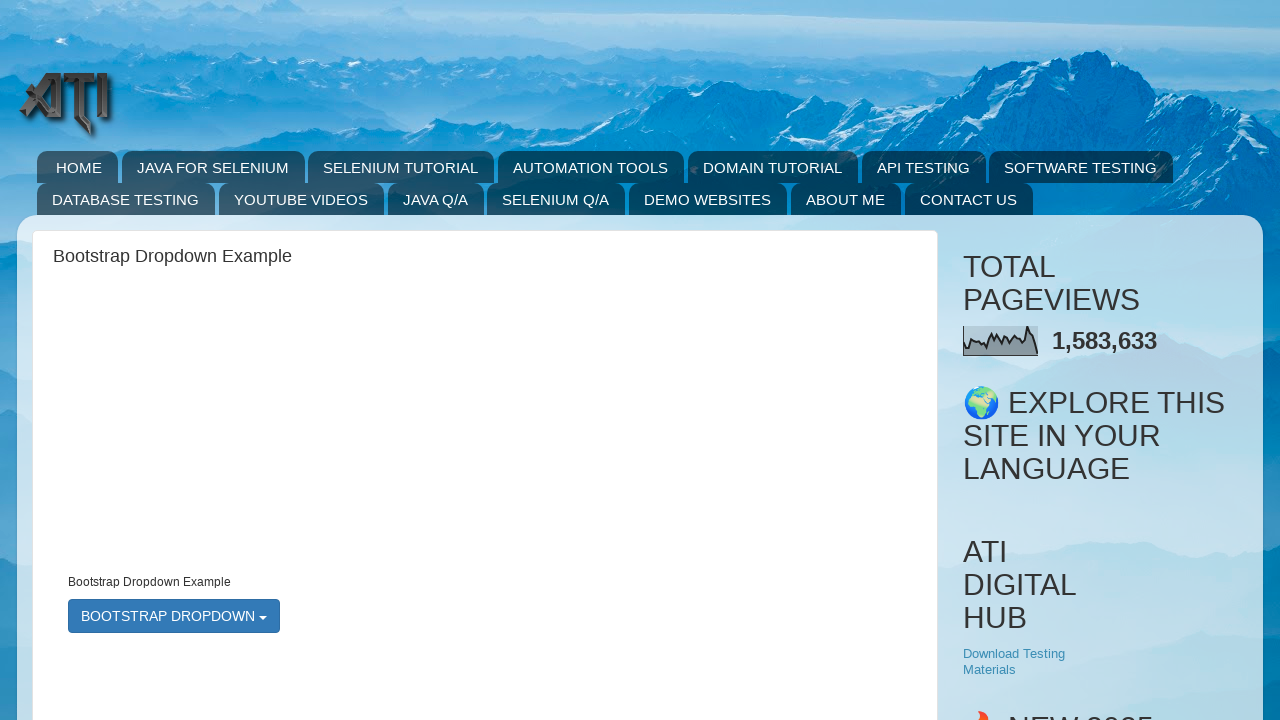

Clicked the bootstrap dropdown button at (174, 616) on button#bootstrapmenu
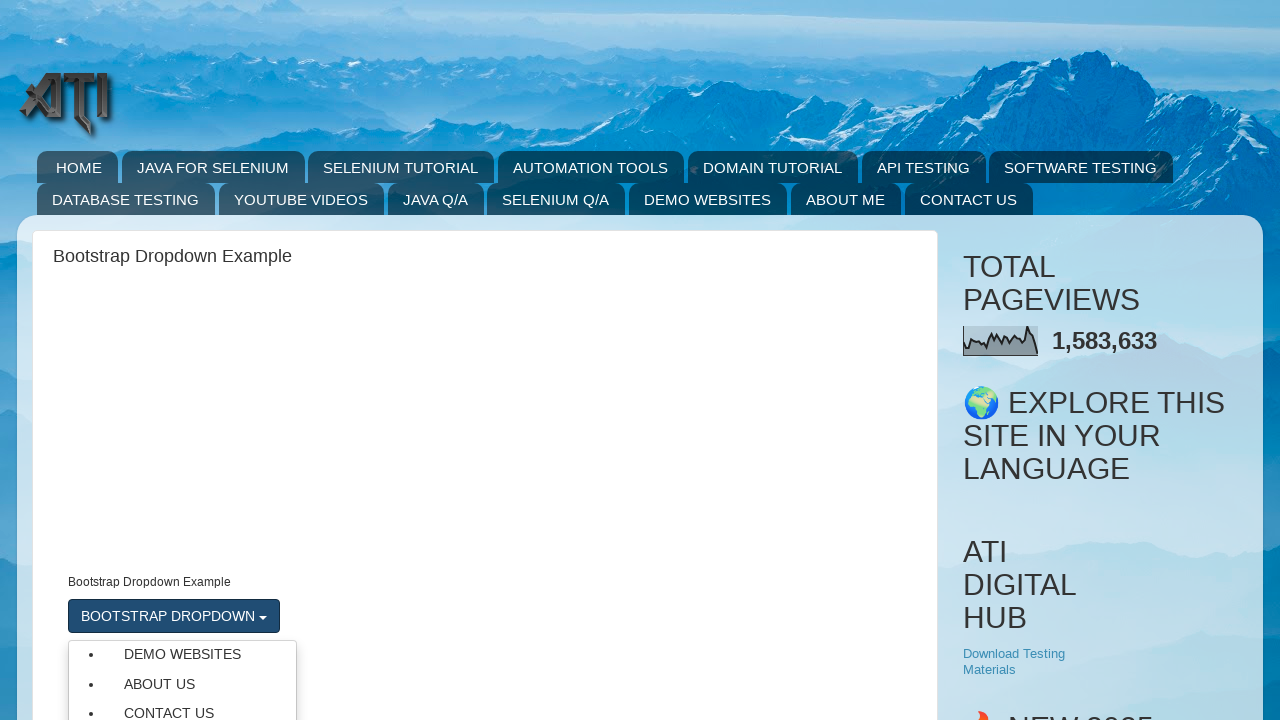

Dropdown menu appeared
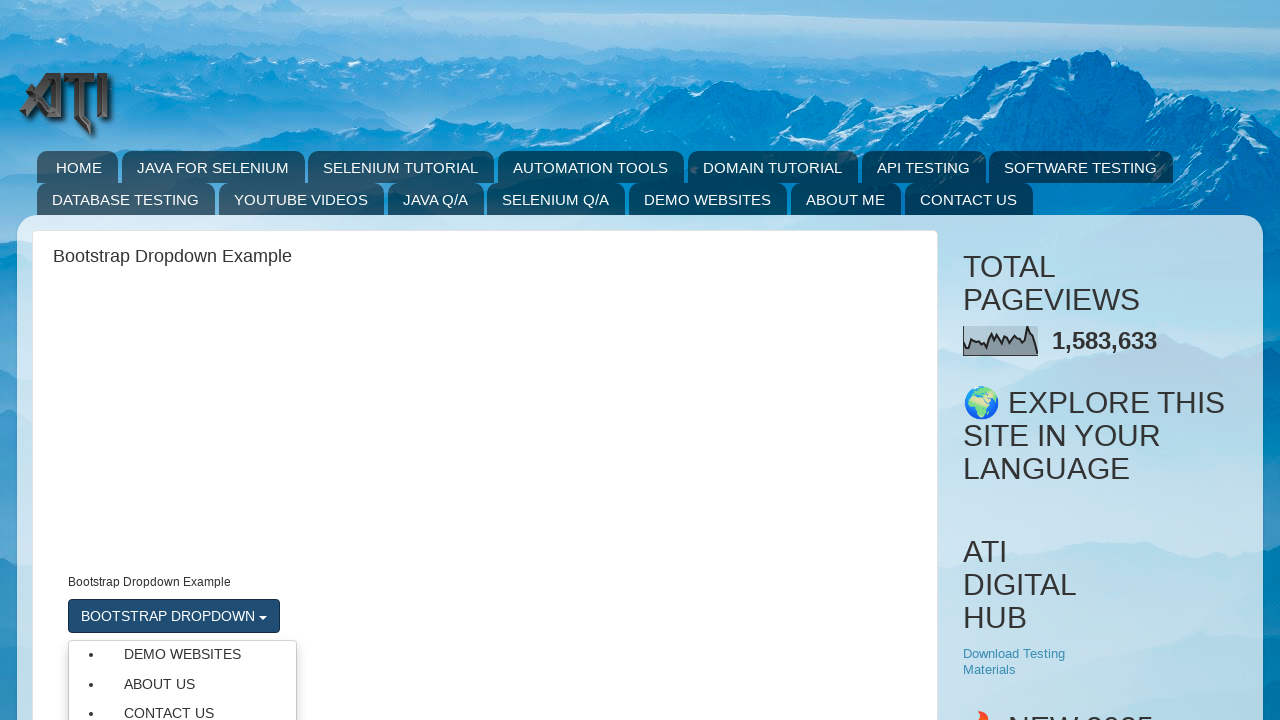

Selected 'CONTACT US' option from dropdown menu at (182, 707) on ul.dropdown-menu li a:text('CONTACT US')
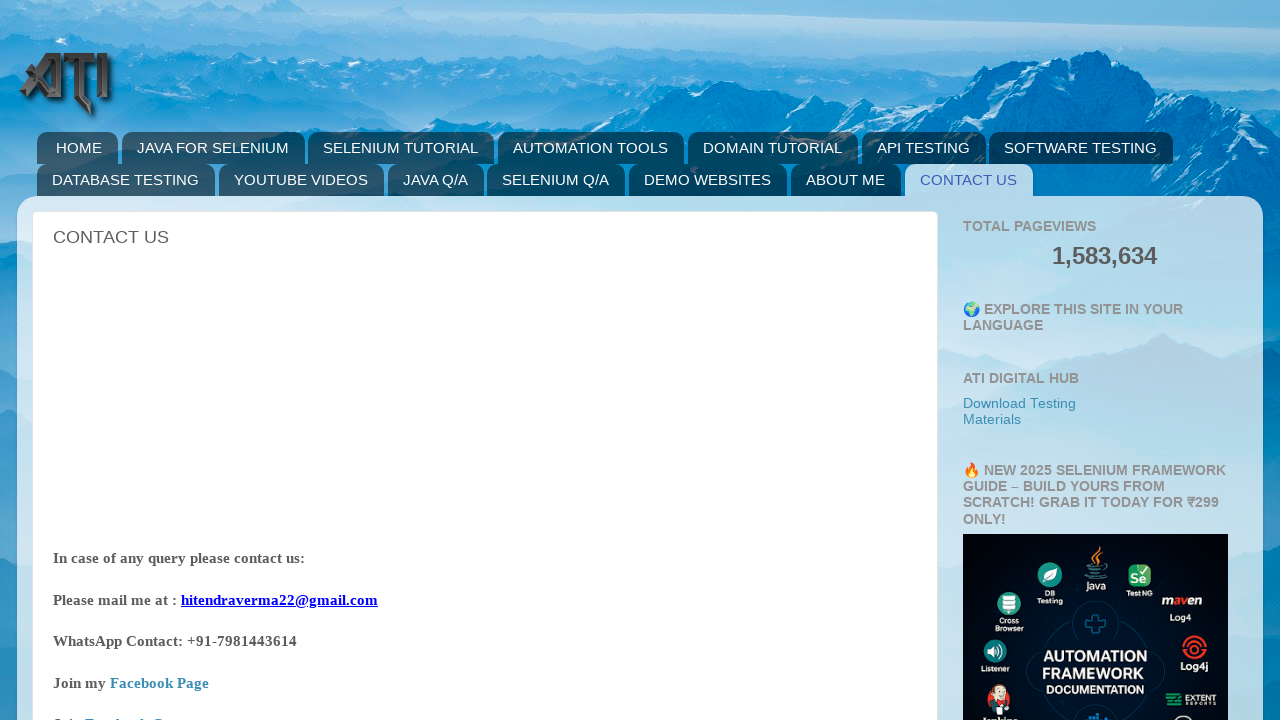

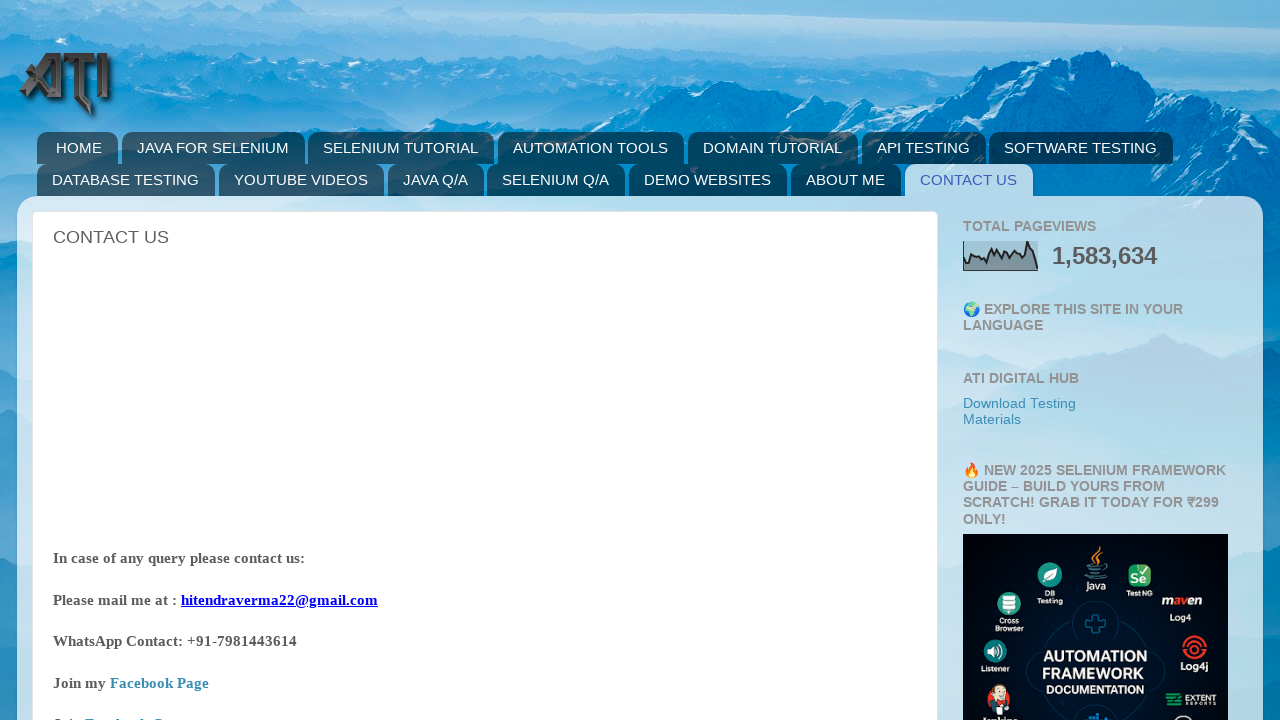